Tests table sorting by clicking the Due column header twice and verifying the column values are sorted in descending order

Starting URL: http://the-internet.herokuapp.com/tables

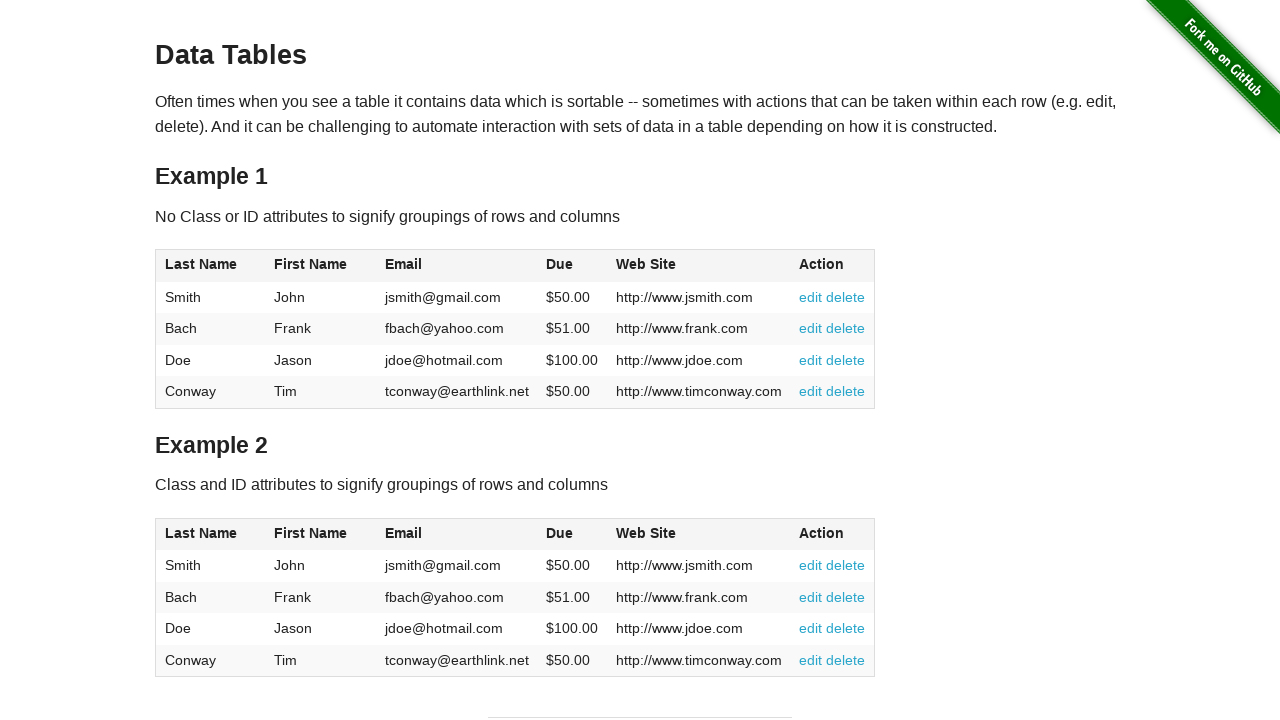

Clicked Due column header first time at (572, 266) on #table1 thead tr th:nth-of-type(4)
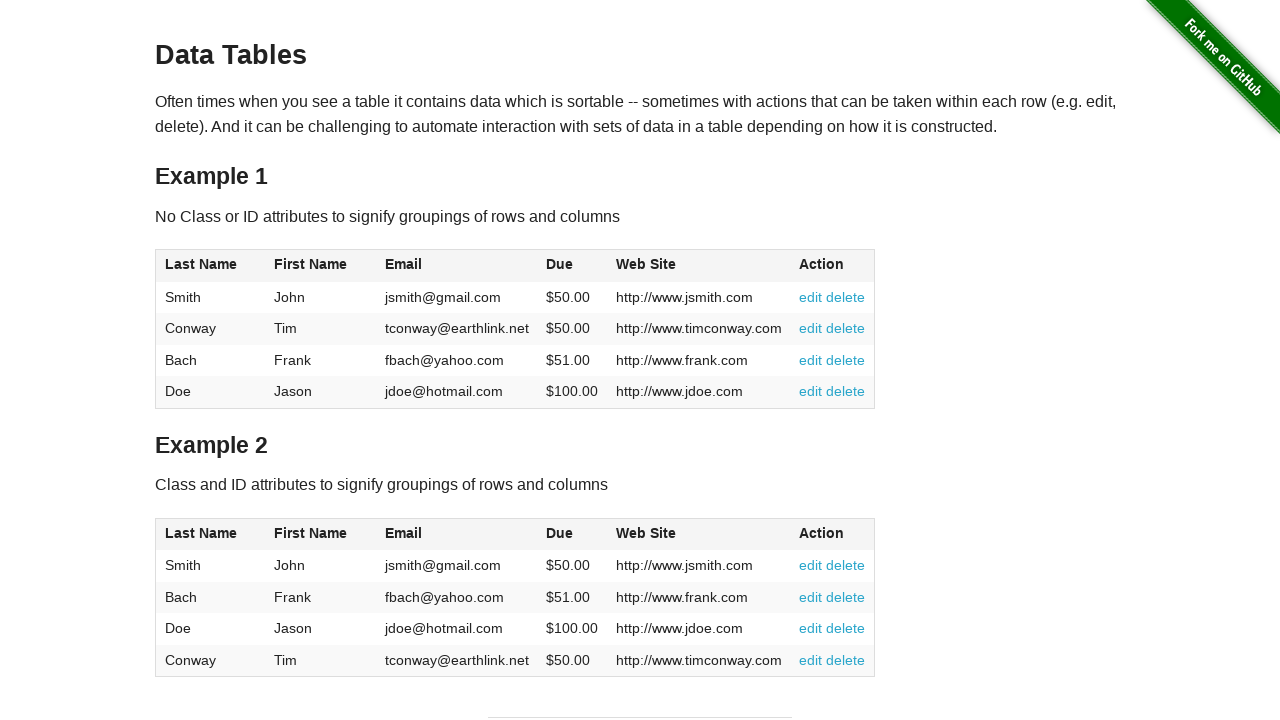

Clicked Due column header second time to sort descending at (572, 266) on #table1 thead tr th:nth-of-type(4)
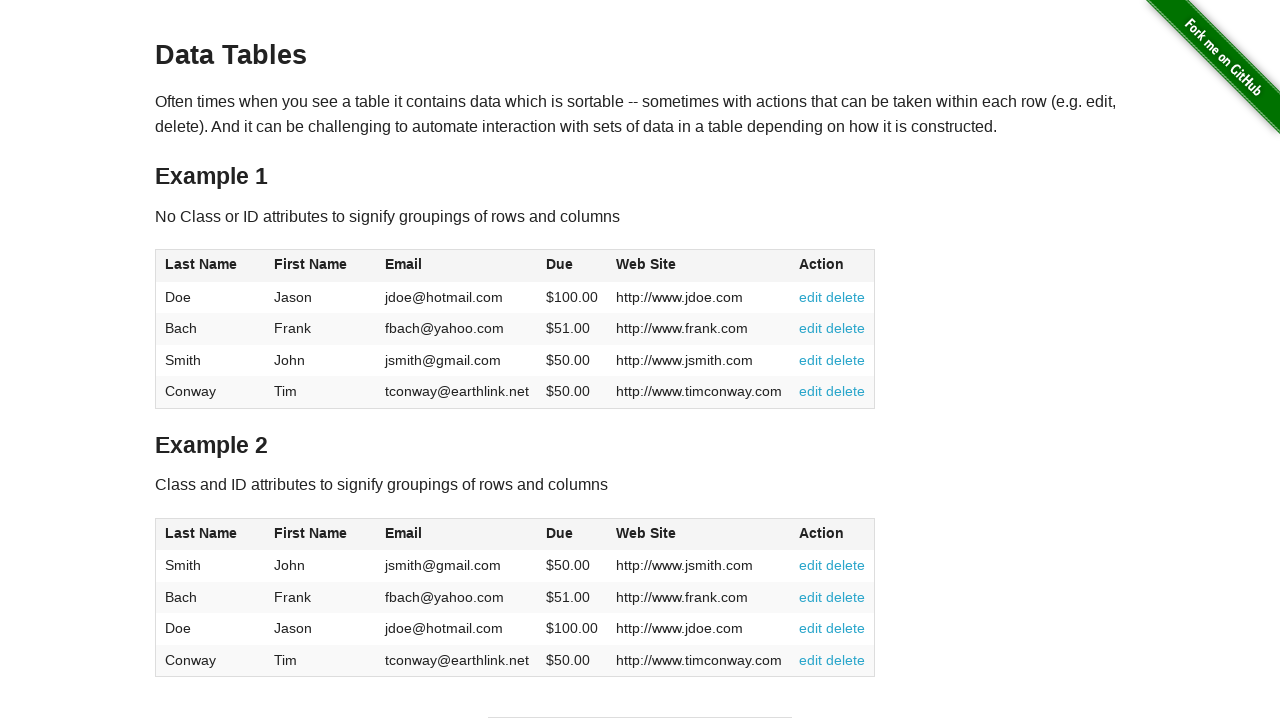

Table sorted by Due column in descending order
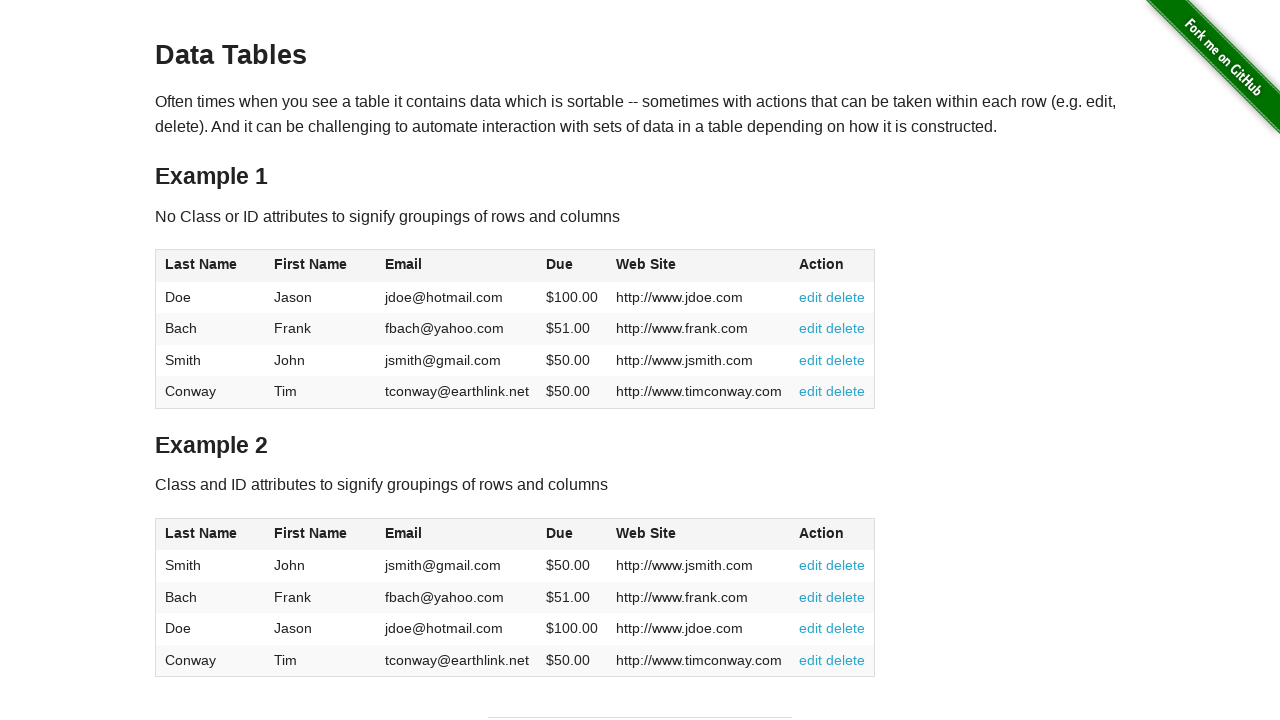

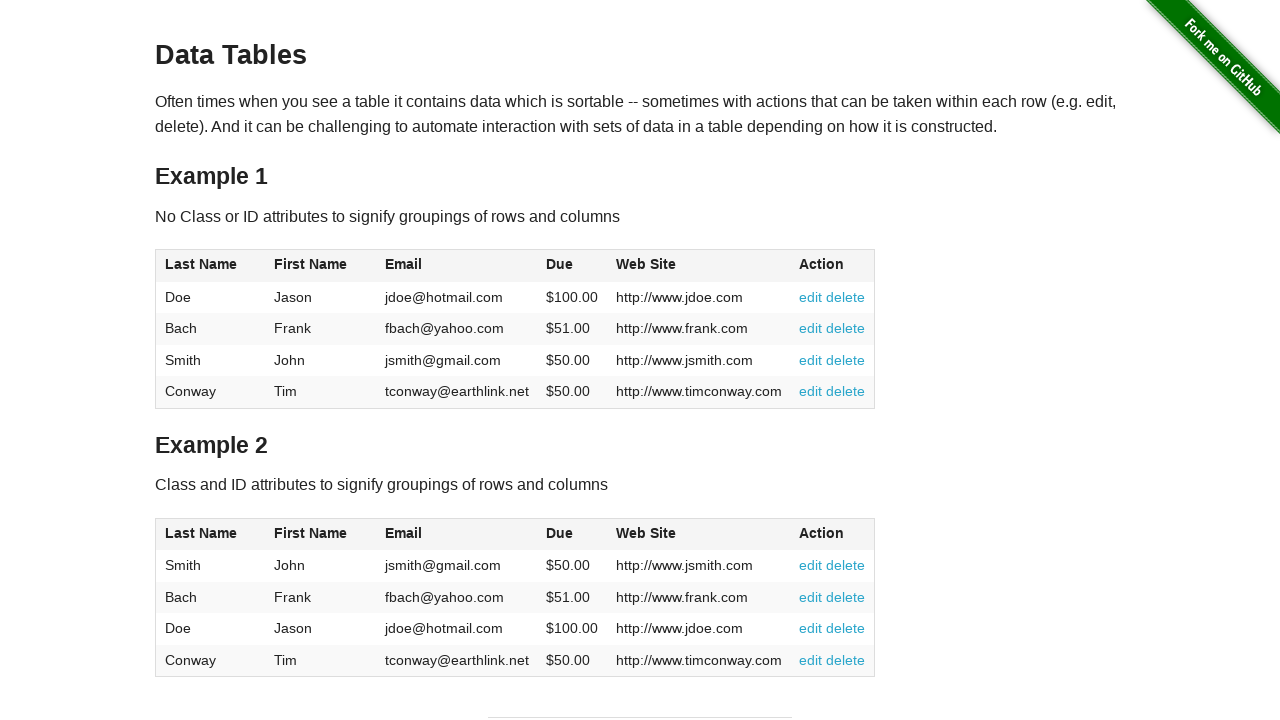